Tests that edits are saved when the input loses focus (blur event)

Starting URL: https://demo.playwright.dev/todomvc

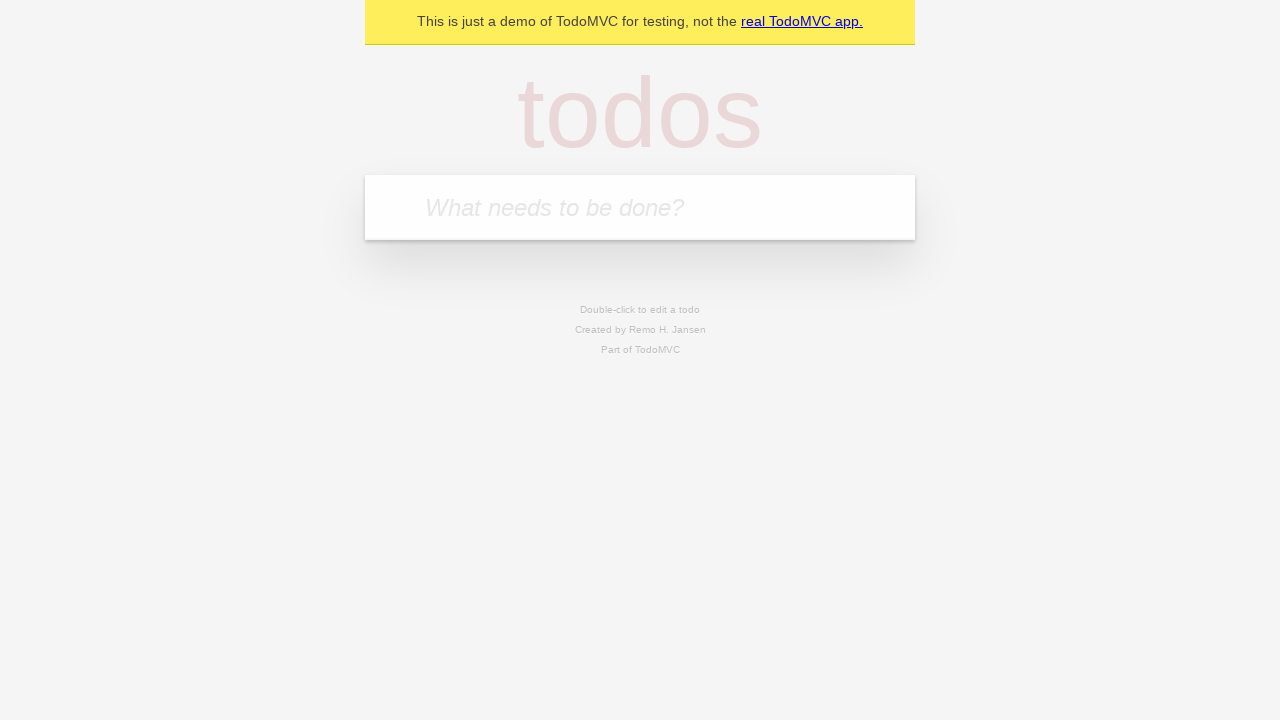

Located the 'What needs to be done?' input field
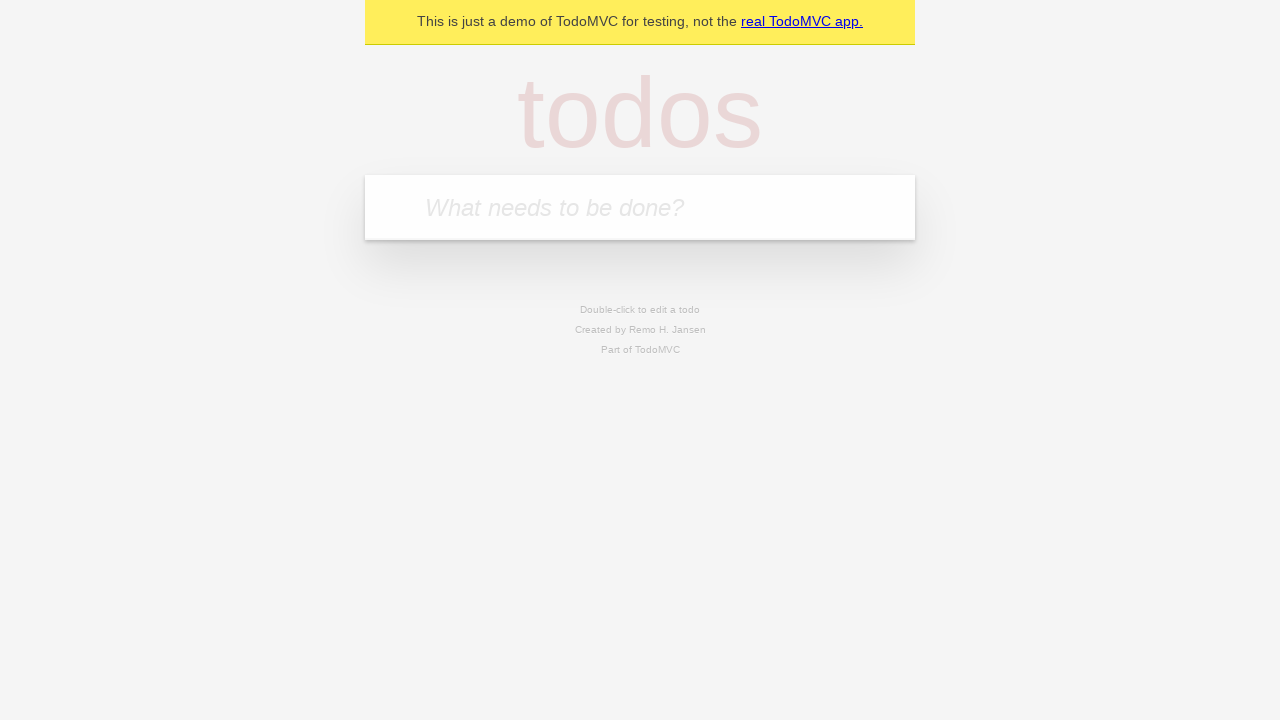

Filled todo input with 'buy some cheese' on internal:attr=[placeholder="What needs to be done?"i]
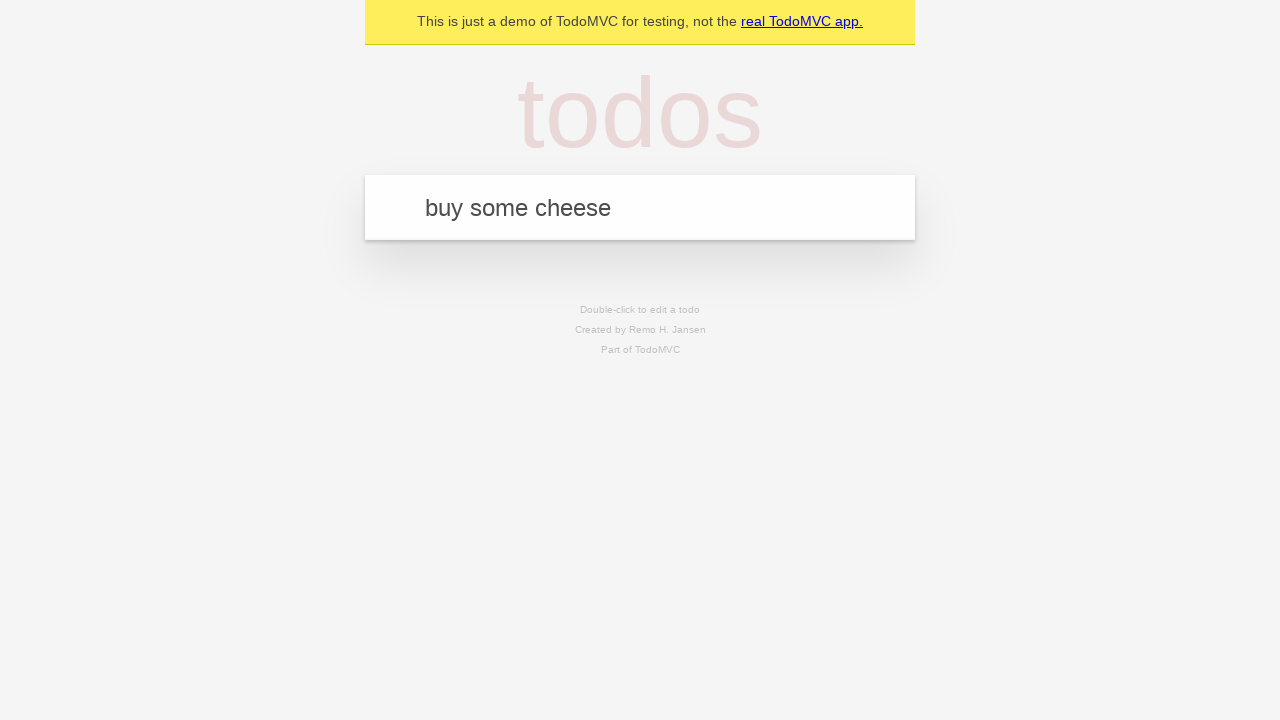

Pressed Enter to create todo 'buy some cheese' on internal:attr=[placeholder="What needs to be done?"i]
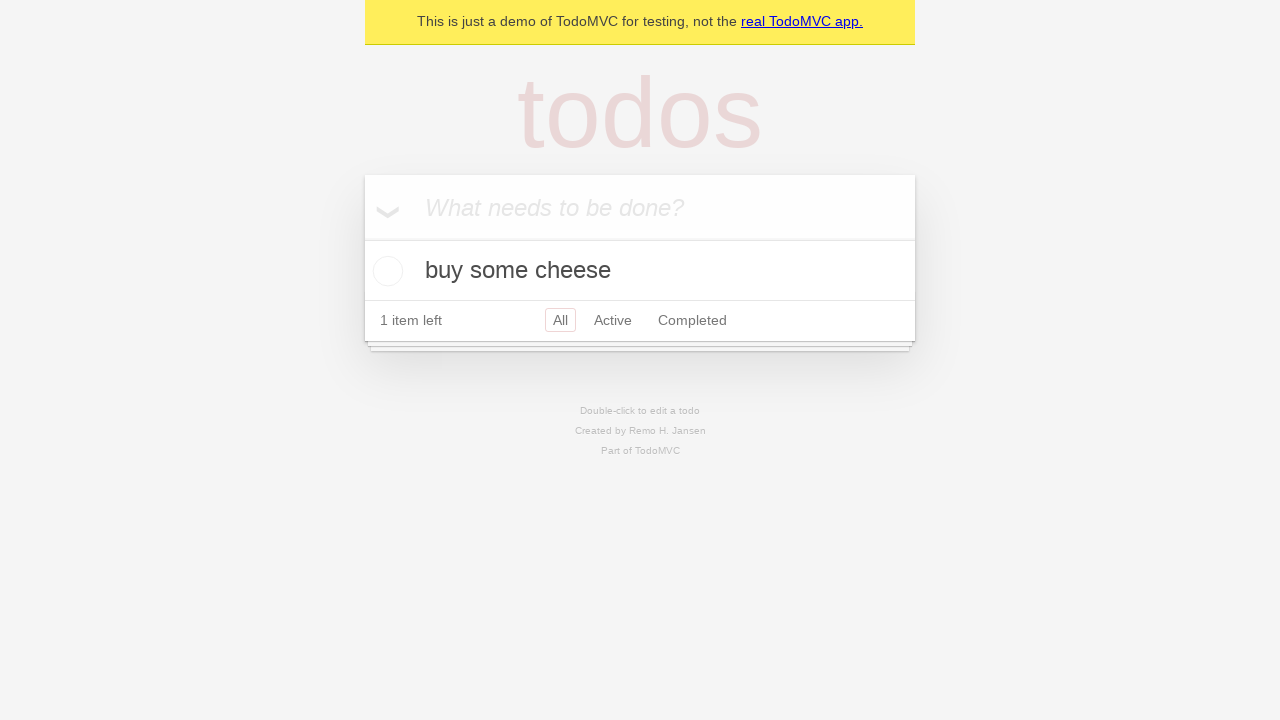

Filled todo input with 'feed the cat' on internal:attr=[placeholder="What needs to be done?"i]
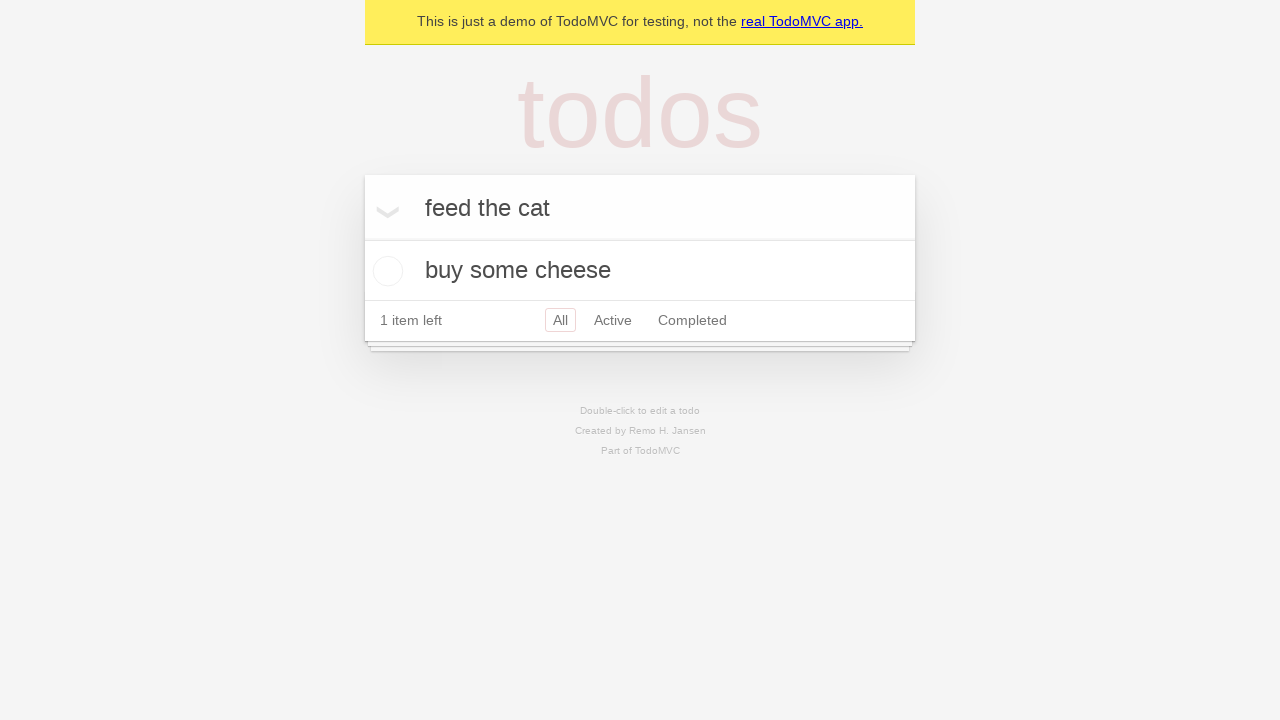

Pressed Enter to create todo 'feed the cat' on internal:attr=[placeholder="What needs to be done?"i]
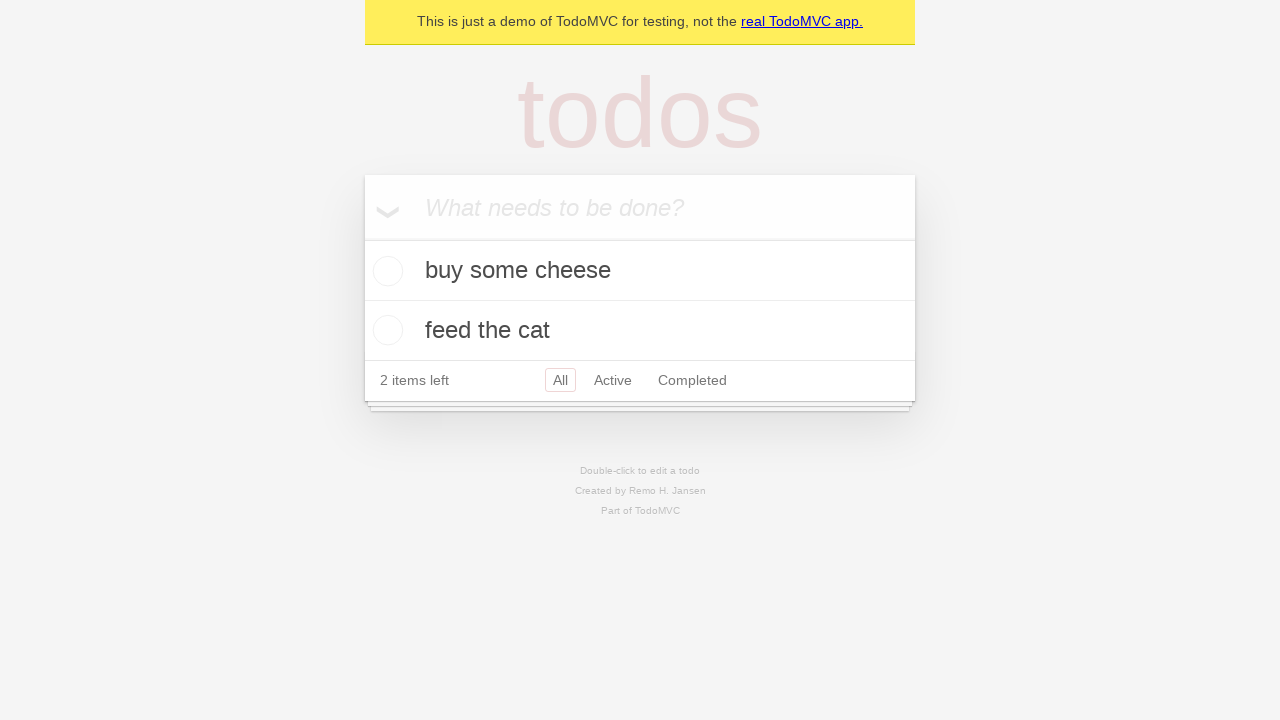

Filled todo input with 'book a doctors appointment' on internal:attr=[placeholder="What needs to be done?"i]
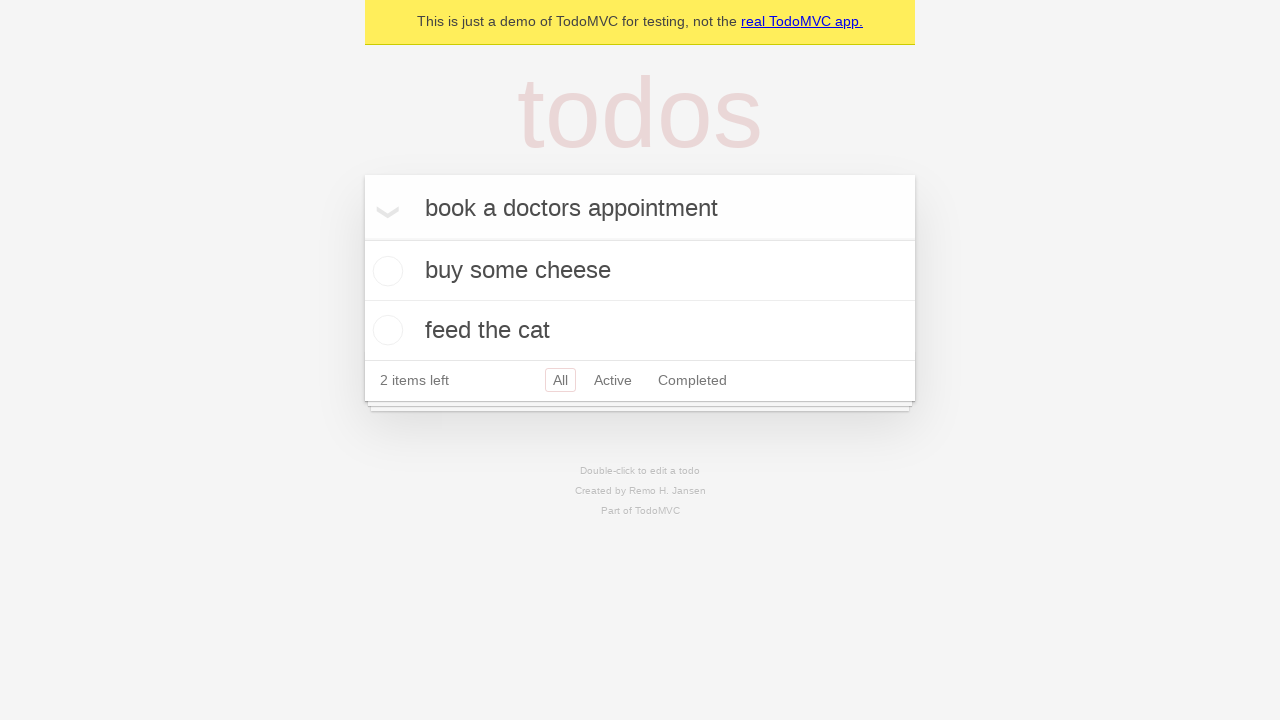

Pressed Enter to create todo 'book a doctors appointment' on internal:attr=[placeholder="What needs to be done?"i]
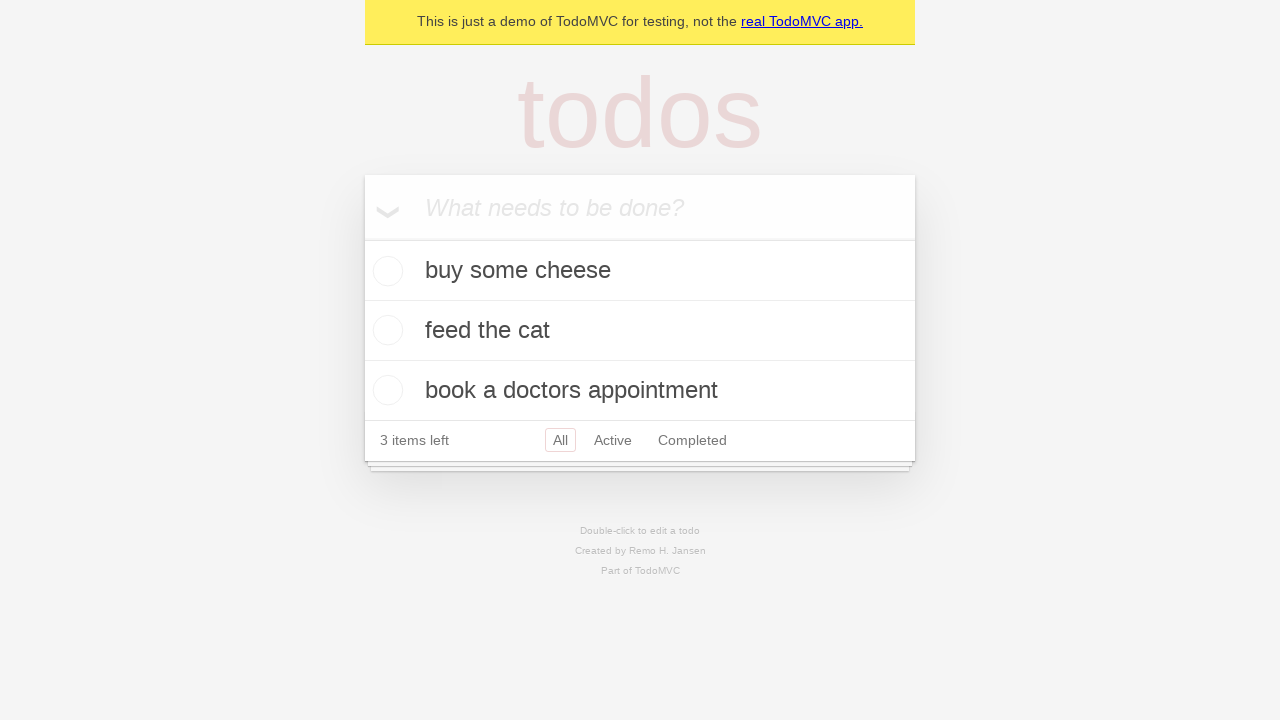

Located all todo items
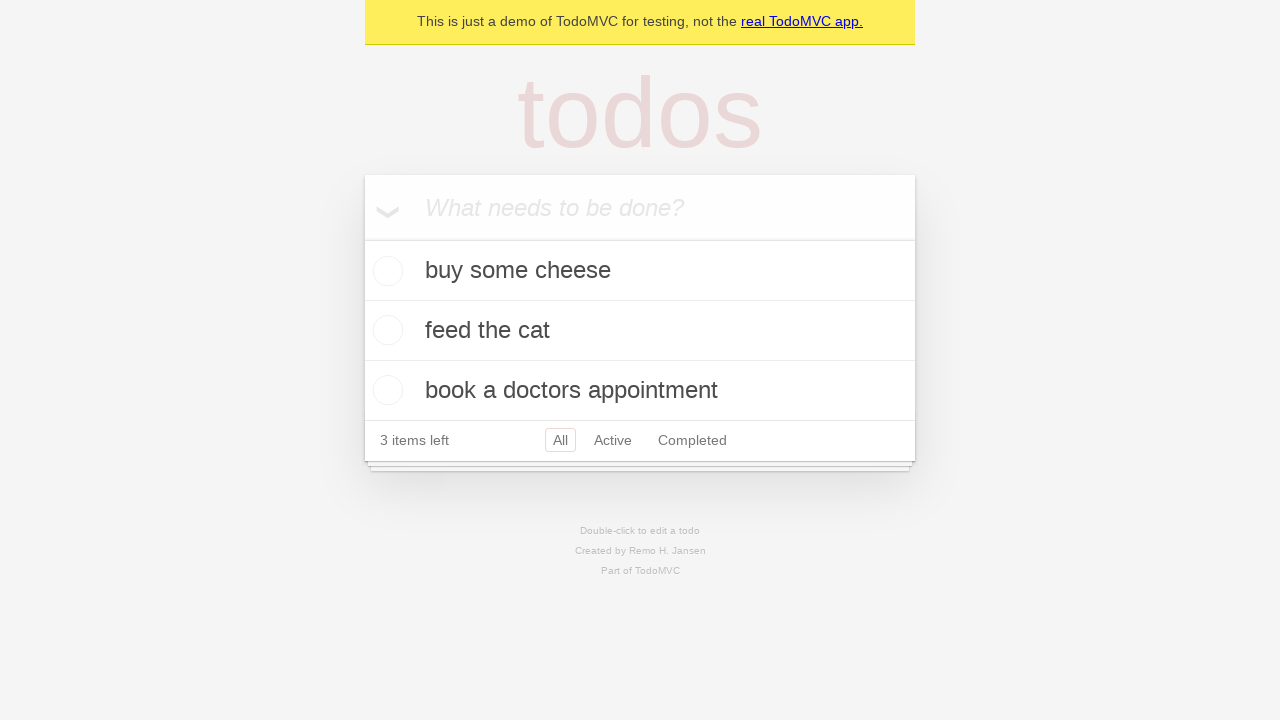

Double-clicked the second todo item to enter edit mode at (640, 331) on internal:testid=[data-testid="todo-item"s] >> nth=1
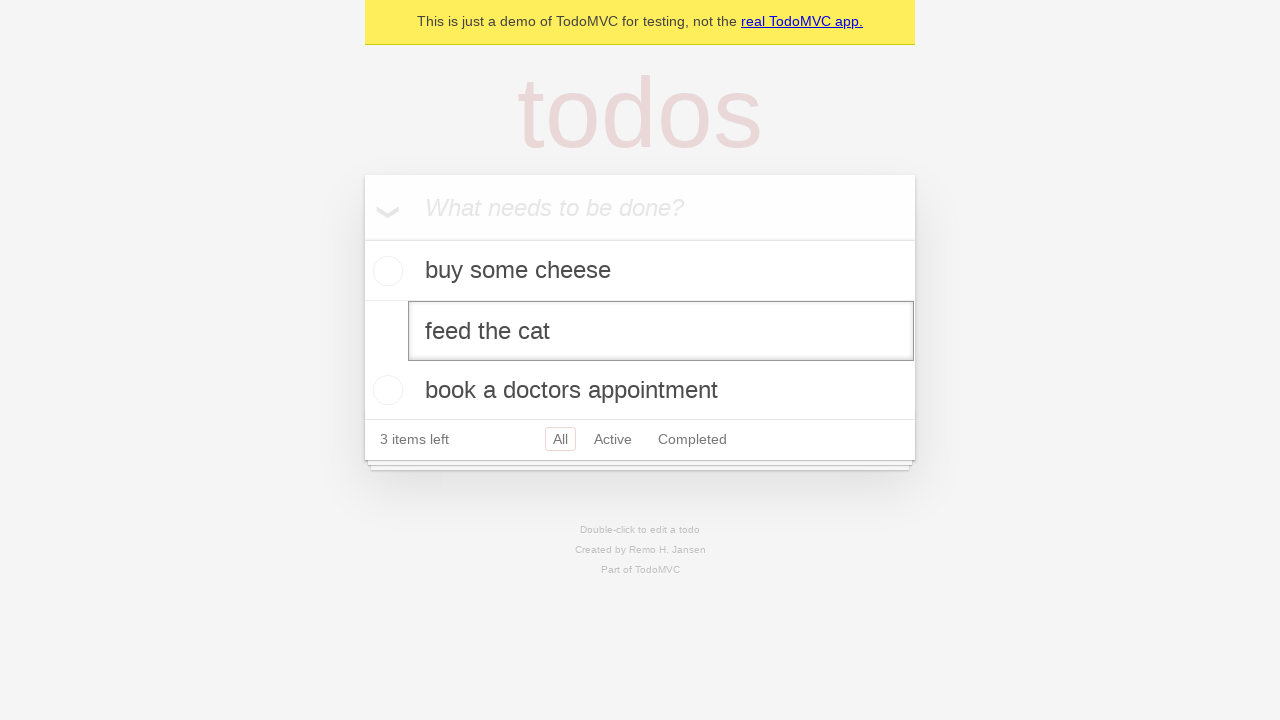

Filled the edit textbox with 'buy some sausages' on internal:testid=[data-testid="todo-item"s] >> nth=1 >> internal:role=textbox[nam
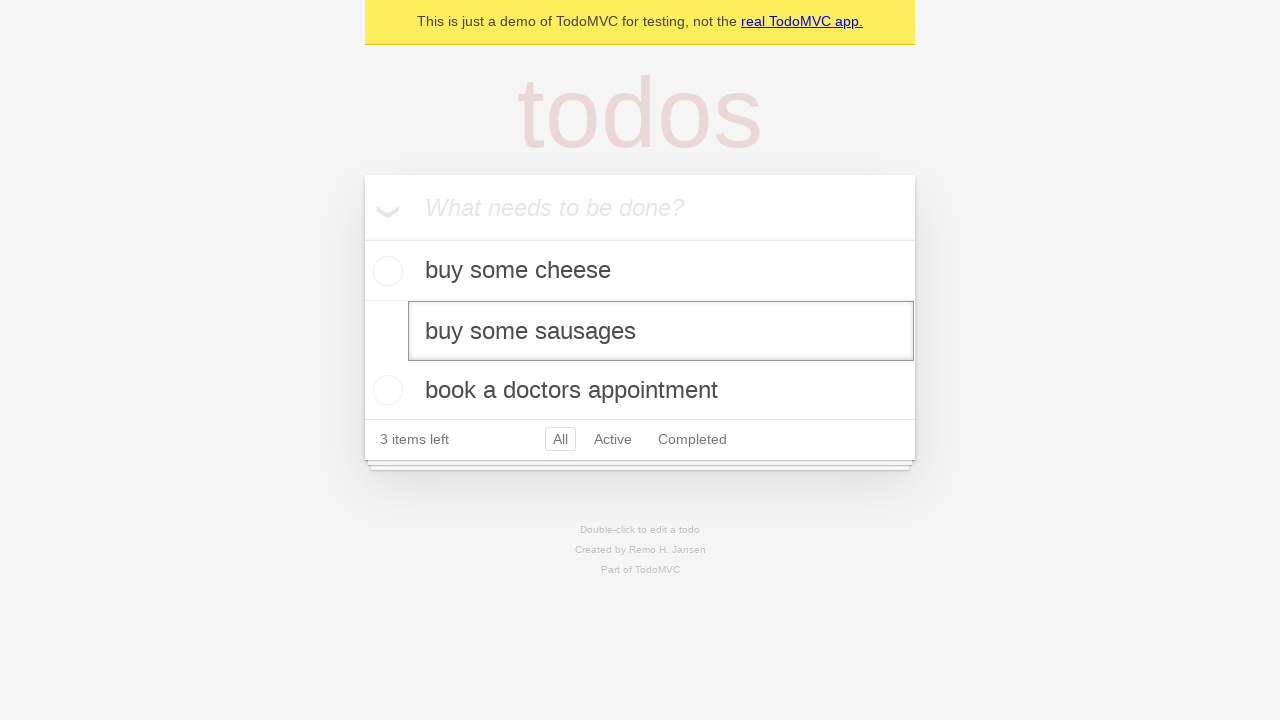

Dispatched blur event on the edit textbox to save changes
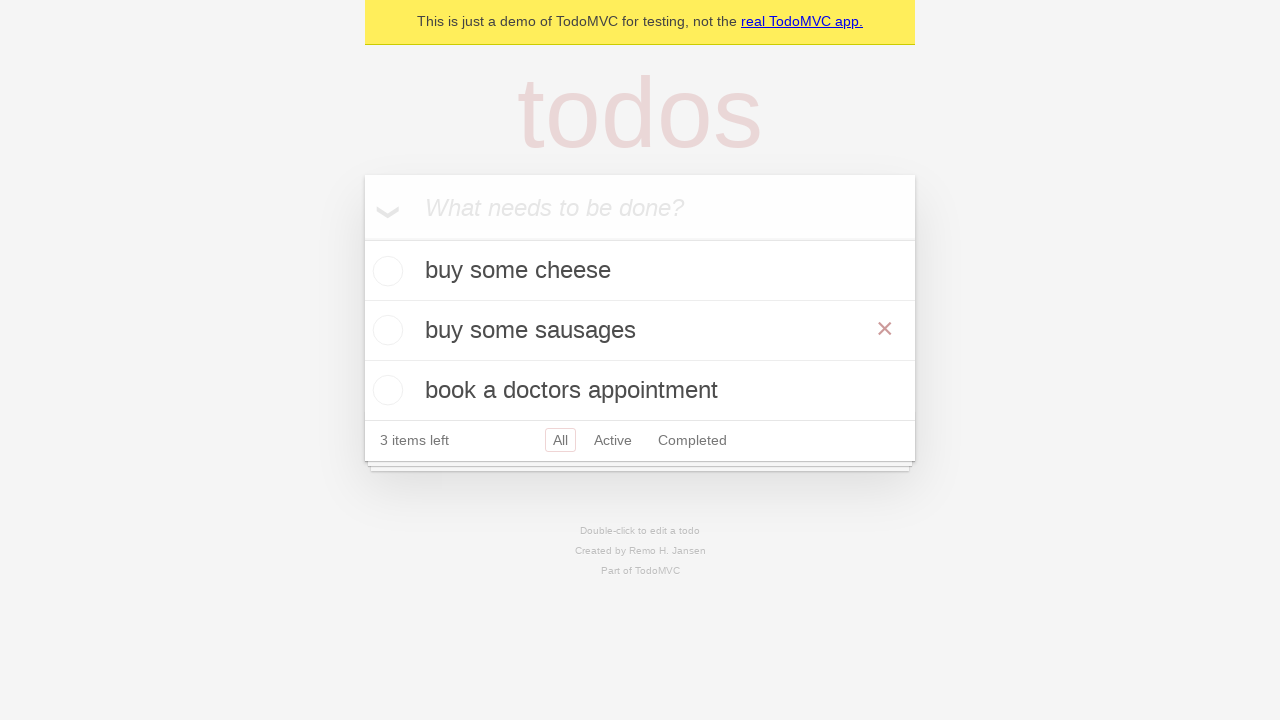

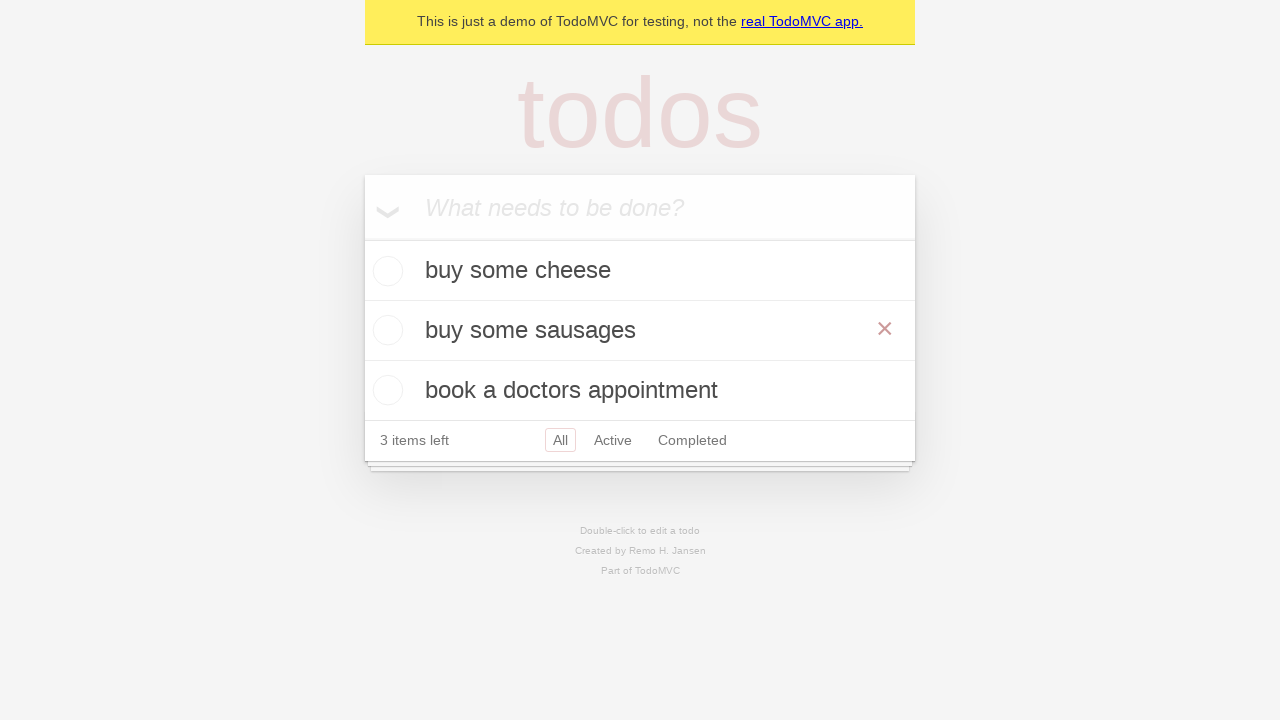